Tests table sorting functionality by clicking a column header and verifying the data is sorted correctly

Starting URL: https://rahulshettyacademy.com/seleniumPractise/#/offers

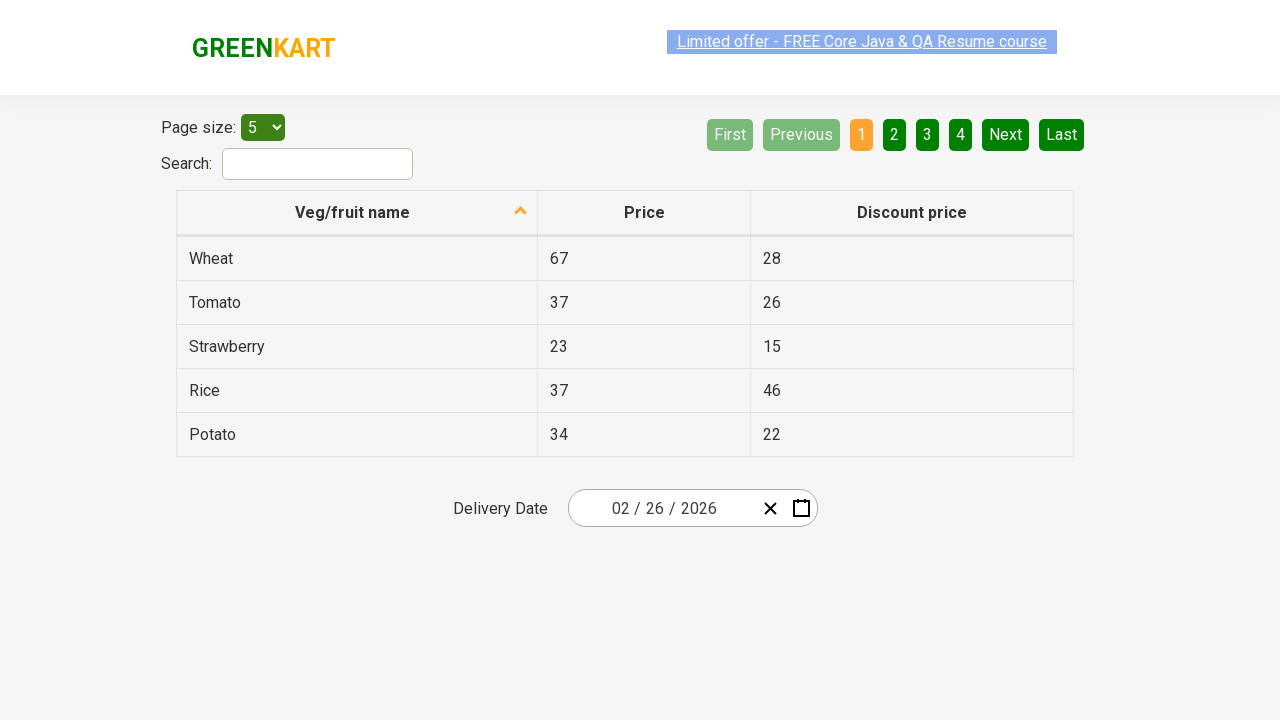

Clicked column header to sort table at (357, 213) on xpath=//th[@role='columnheader']
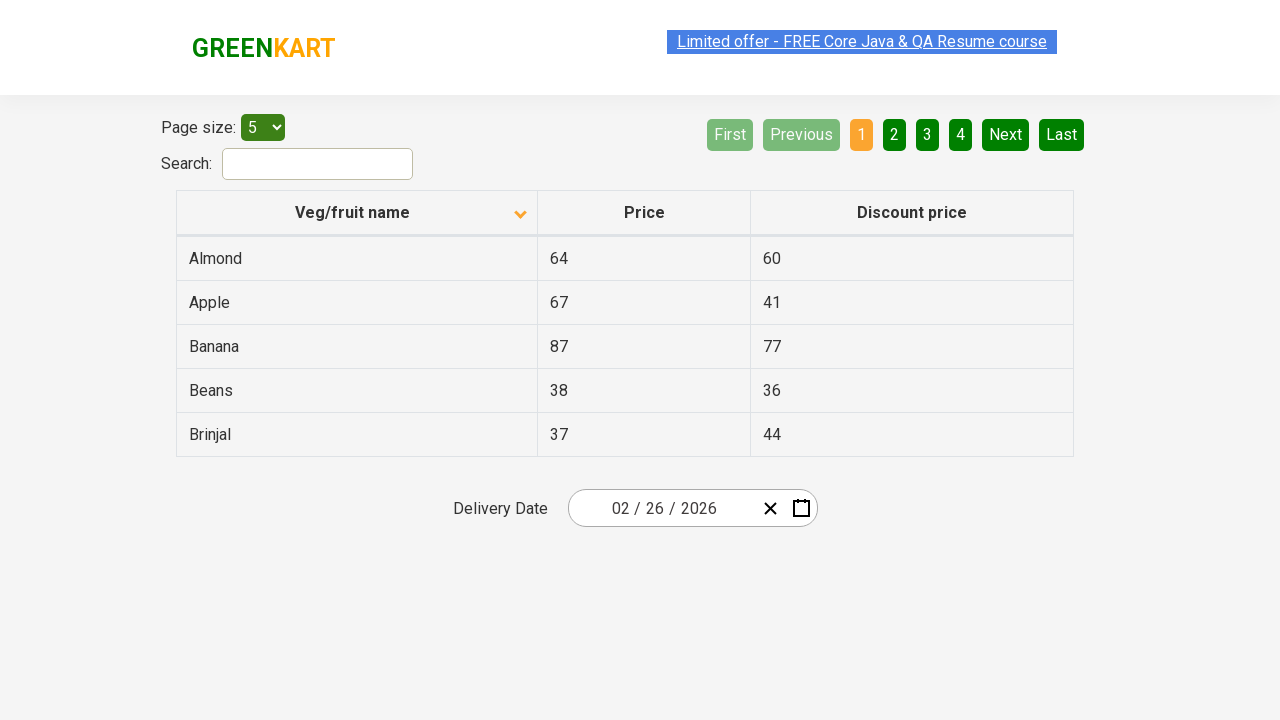

Table loaded and first column cells are visible
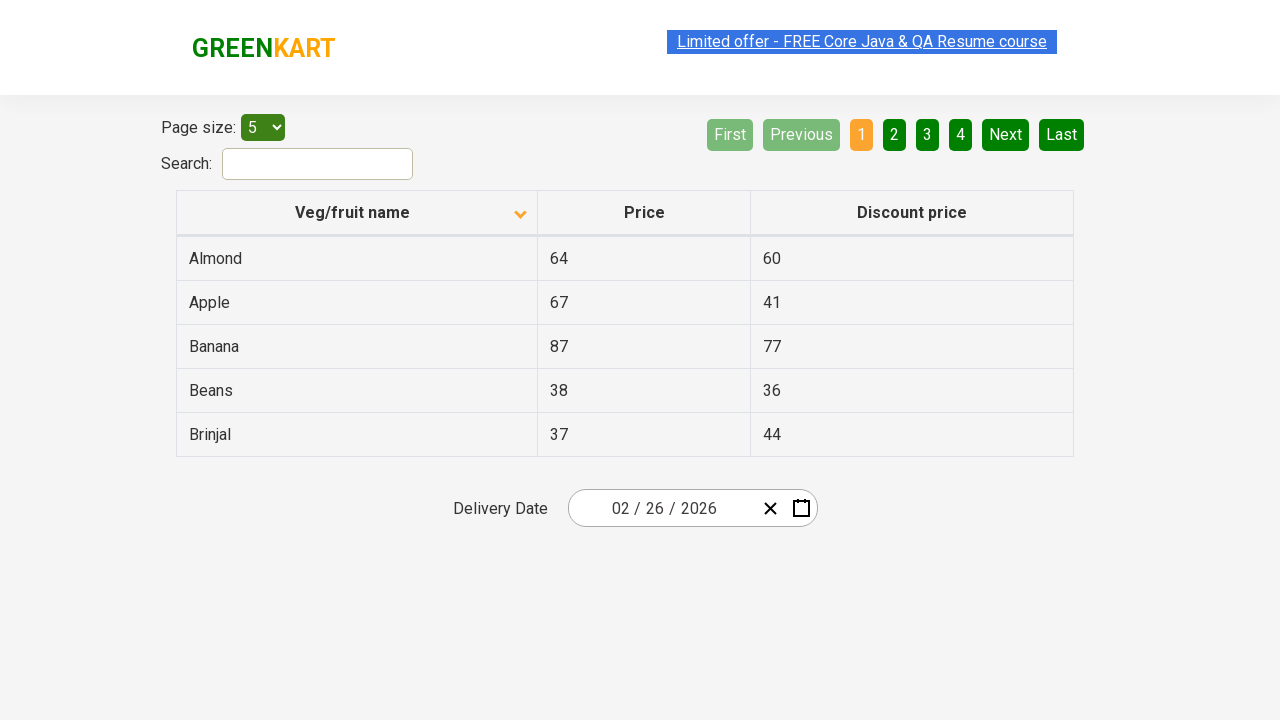

Retrieved all names from first column
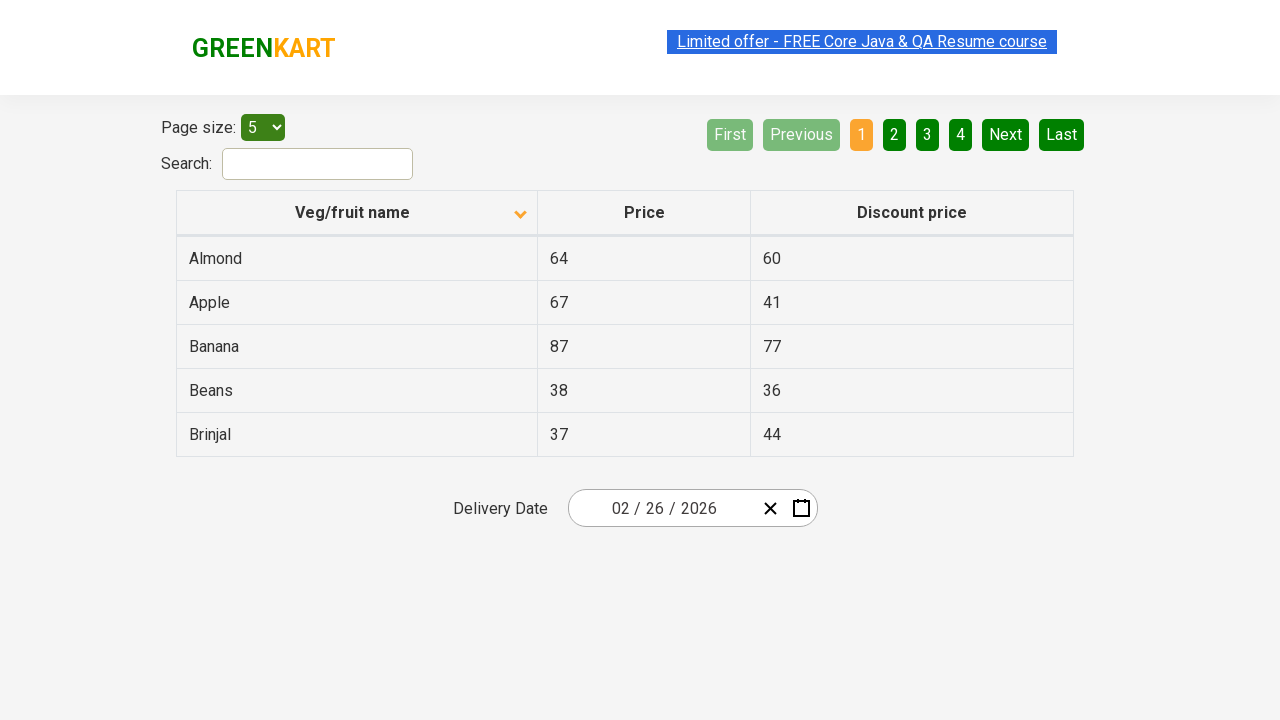

Verified table data is sorted correctly
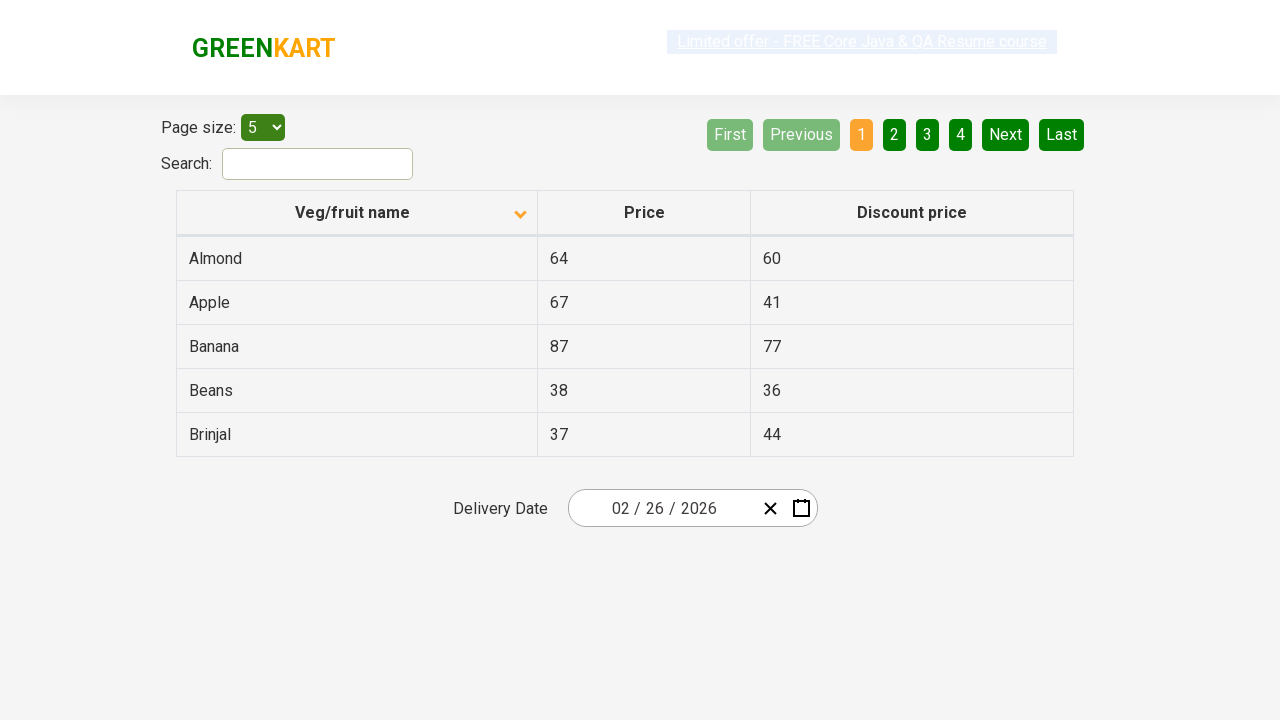

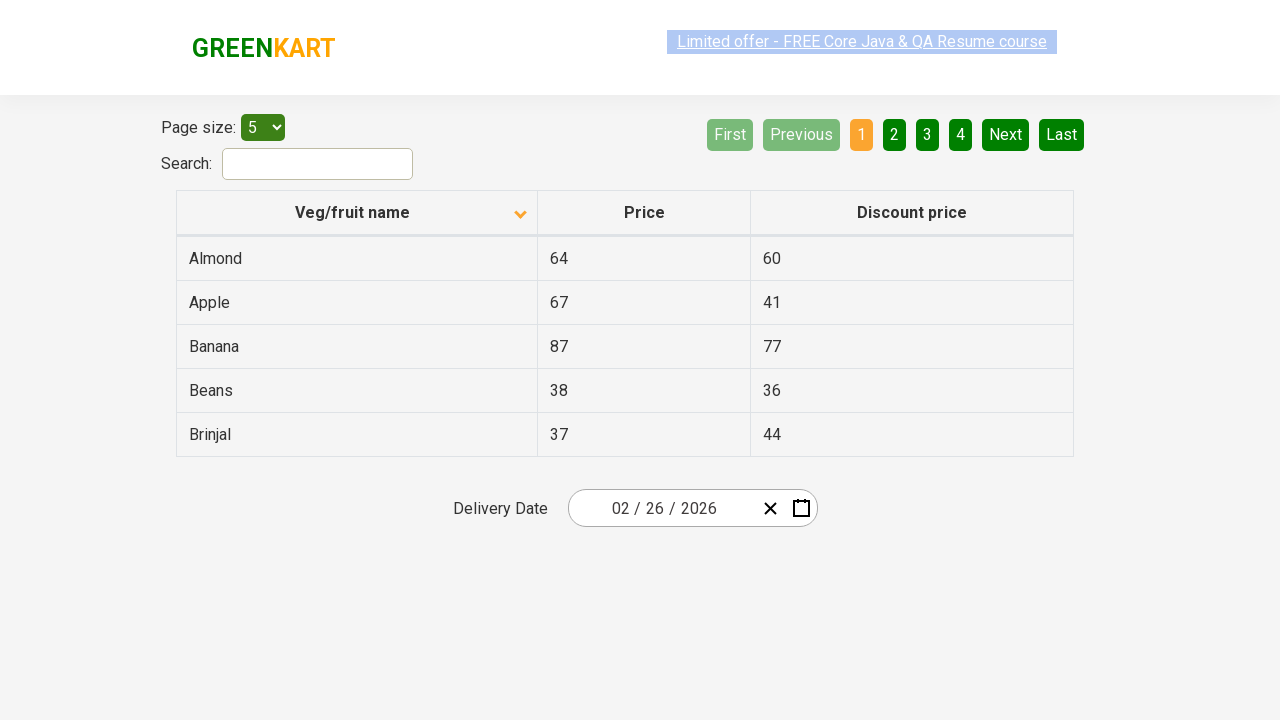